Navigates to the ITLearn360 website and verifies that the page contains links (anchor tags)

Starting URL: https://www.itlearn360.com/

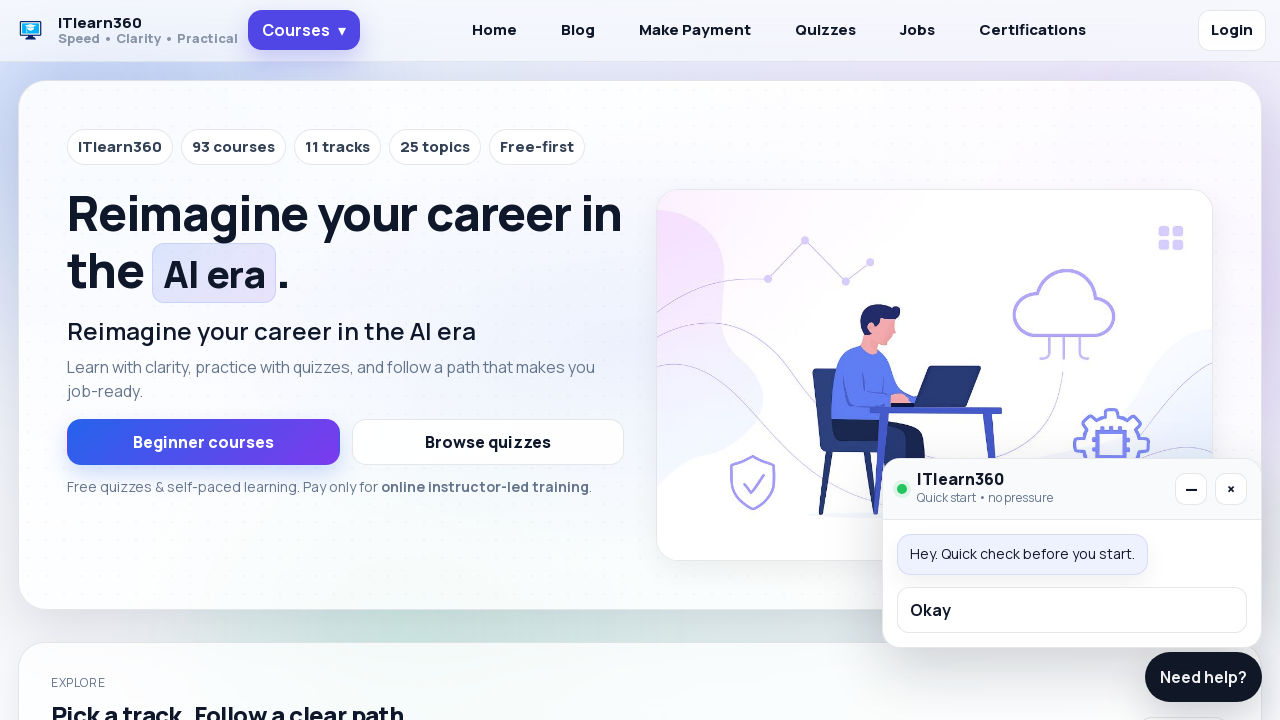

Navigated to ITLearn360 website
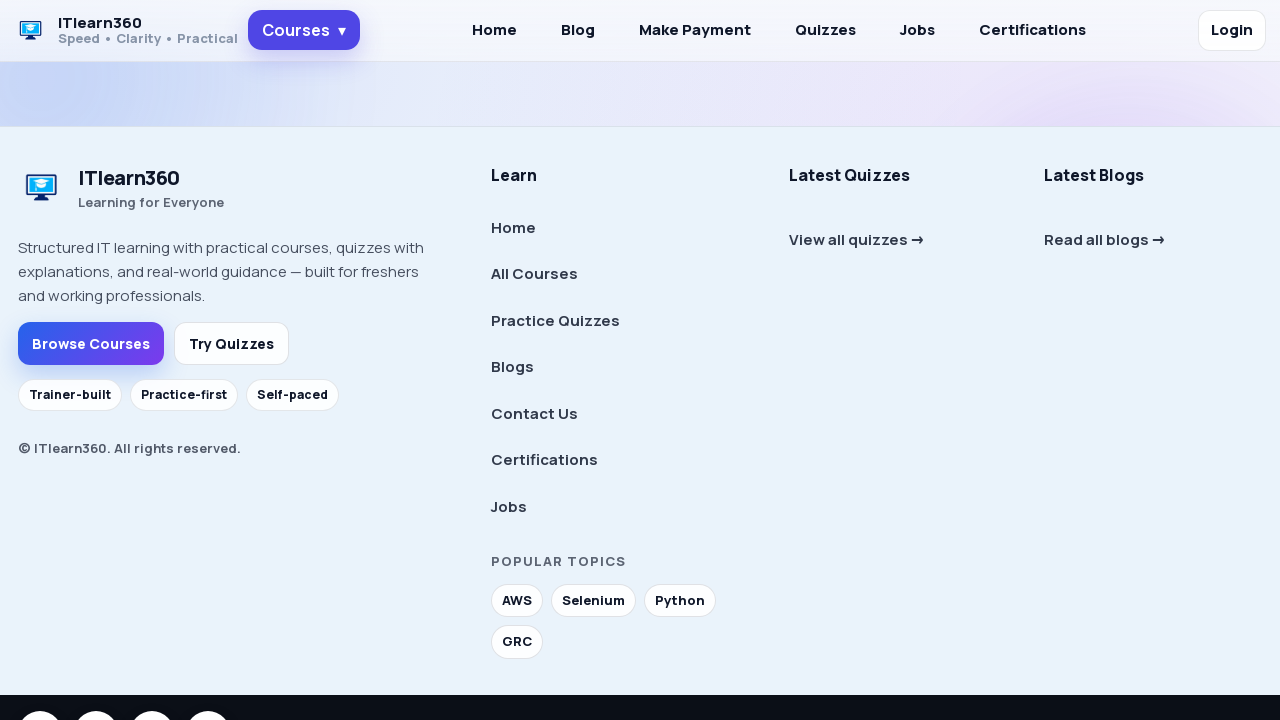

Waited for anchor tags to load
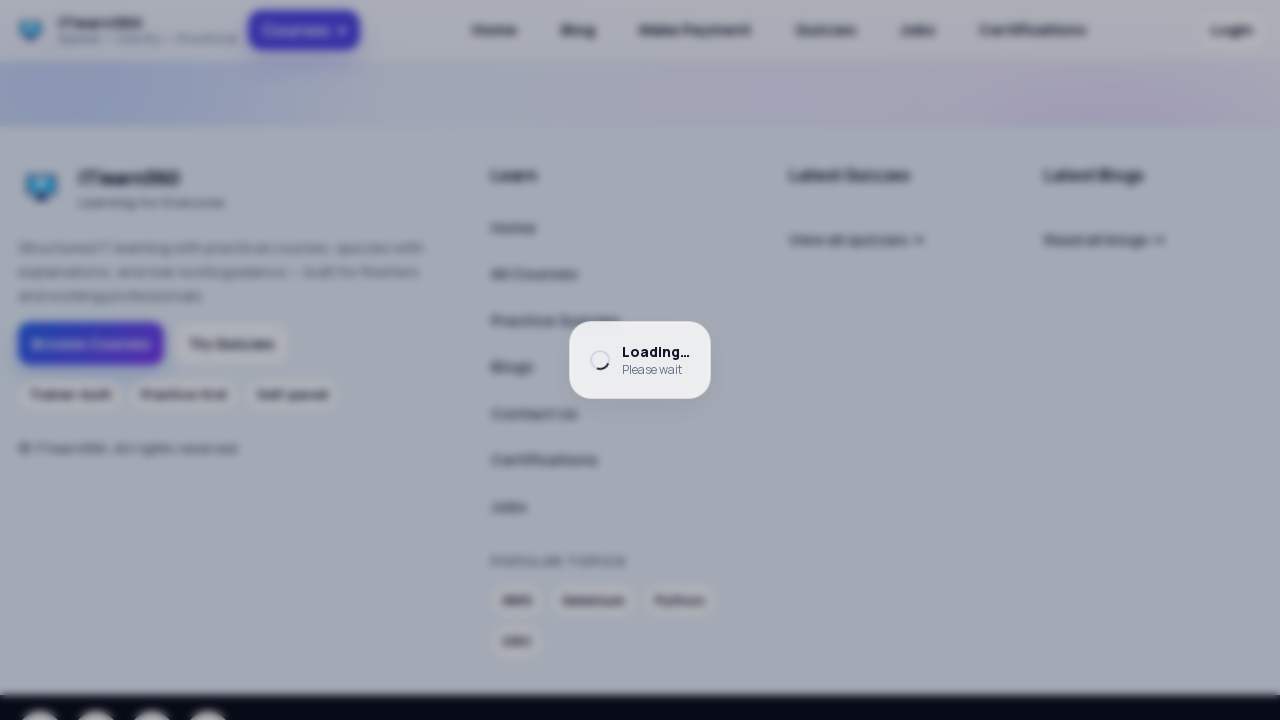

Located all anchor tags on the page
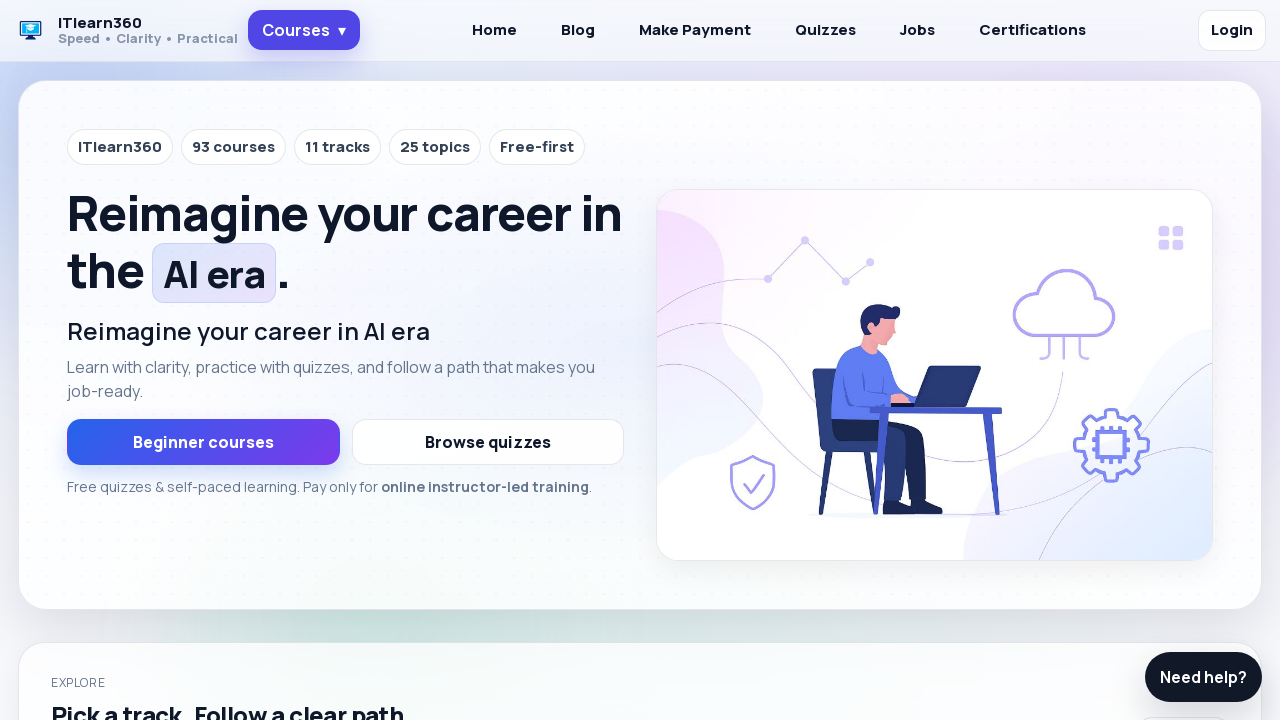

Verified that page contains at least one link
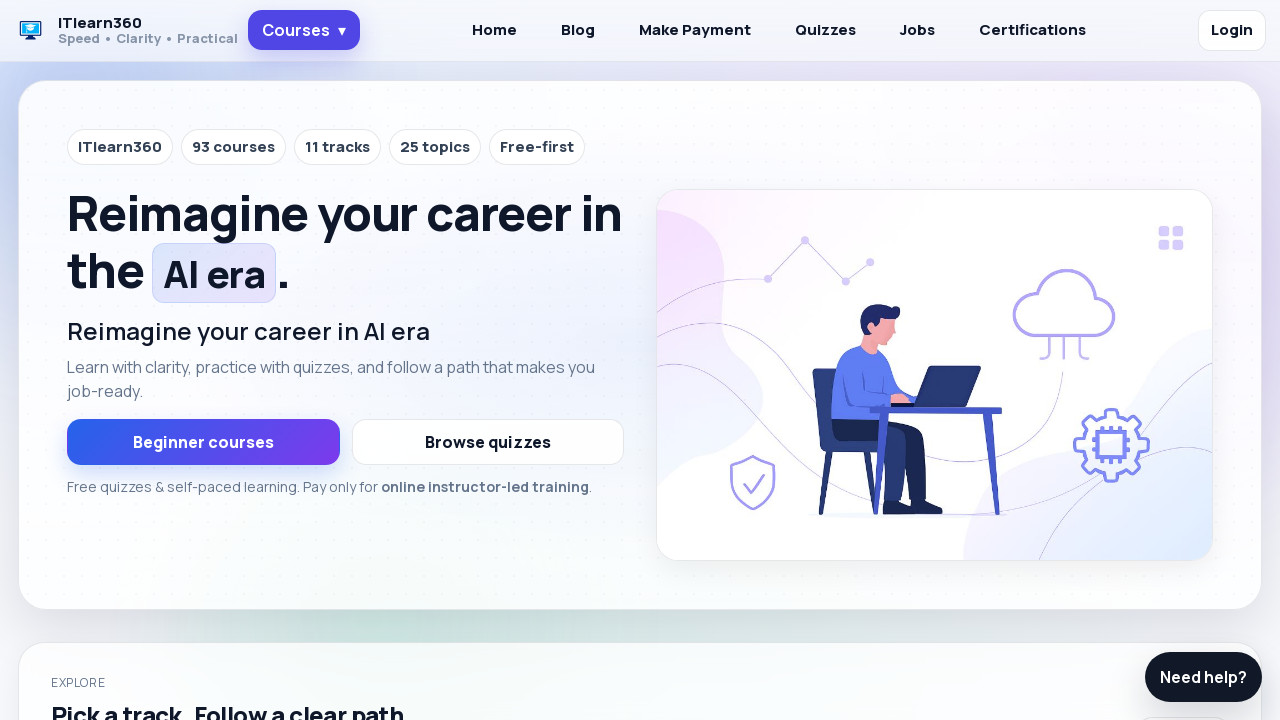

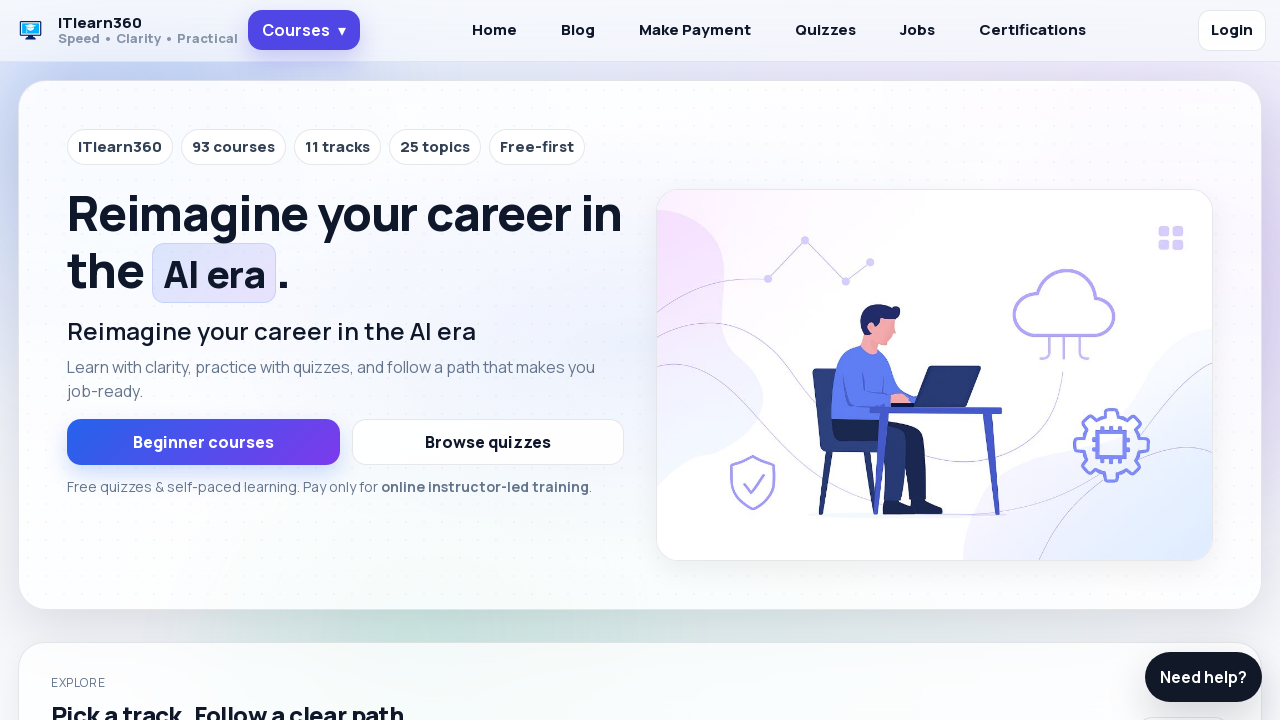